Tests popup and iframe interactions on an automation practice page by hiding a text element, accepting a confirmation dialog, and clicking a link inside an iframe

Starting URL: https://rahulshettyacademy.com/AutomationPractice/

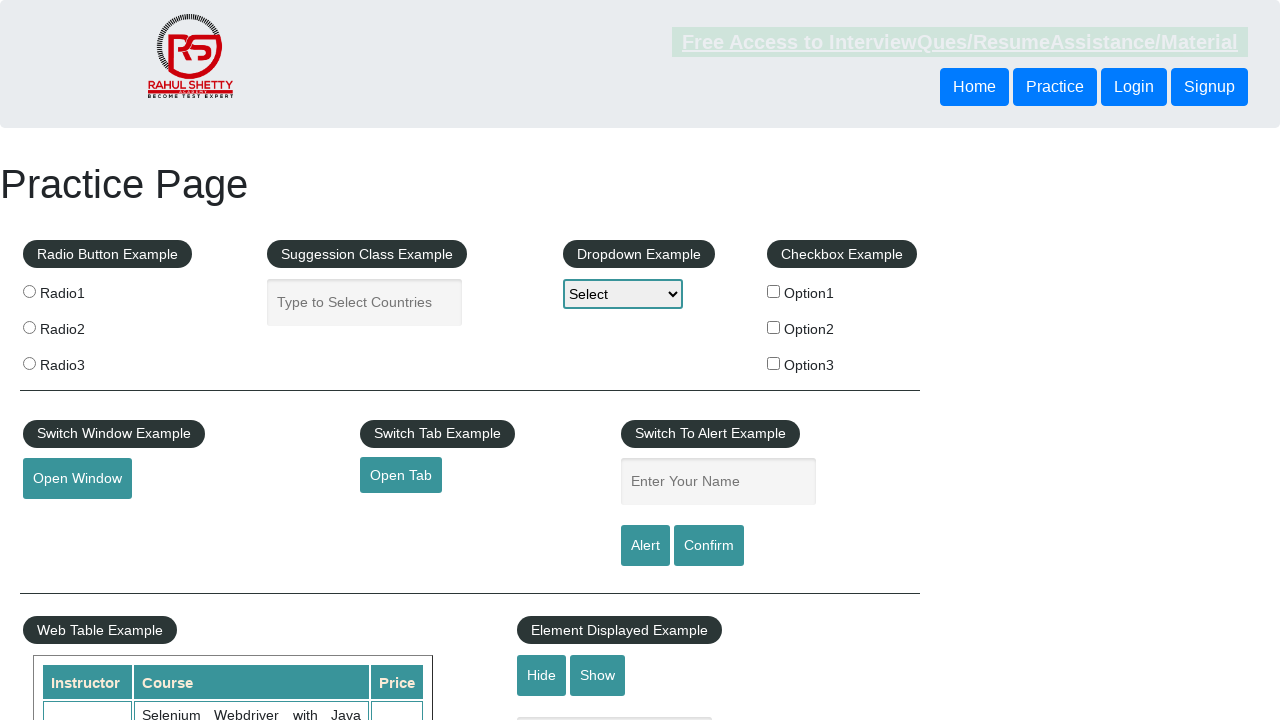

Verified that displayed text element is visible
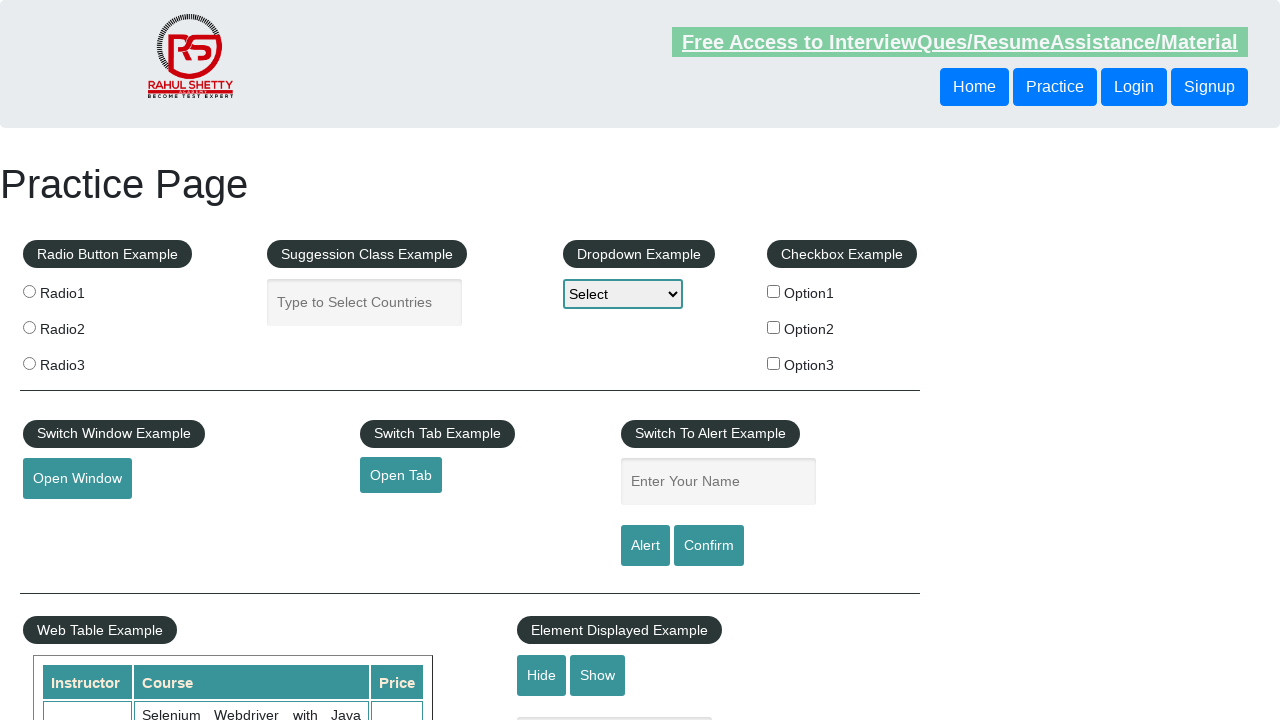

Clicked hide button to hide the text element at (542, 675) on #hide-textbox
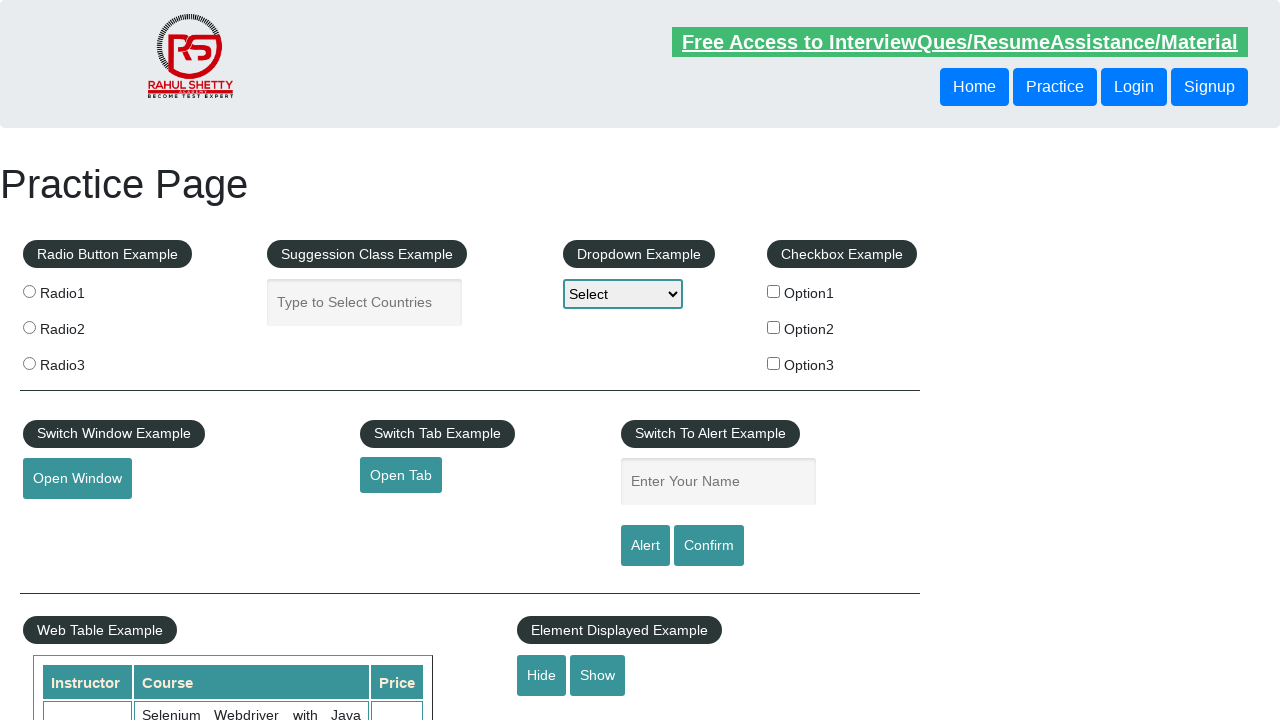

Verified that text element is now hidden
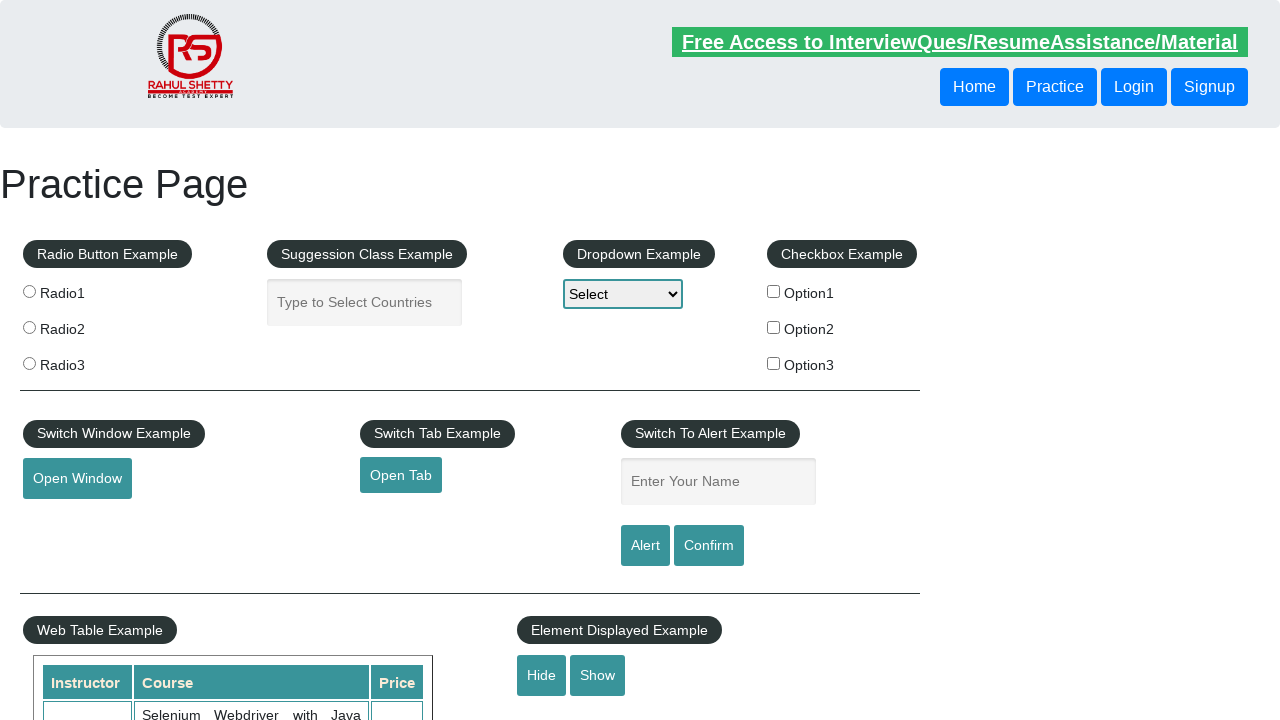

Set up dialog handler to accept confirmation dialogs
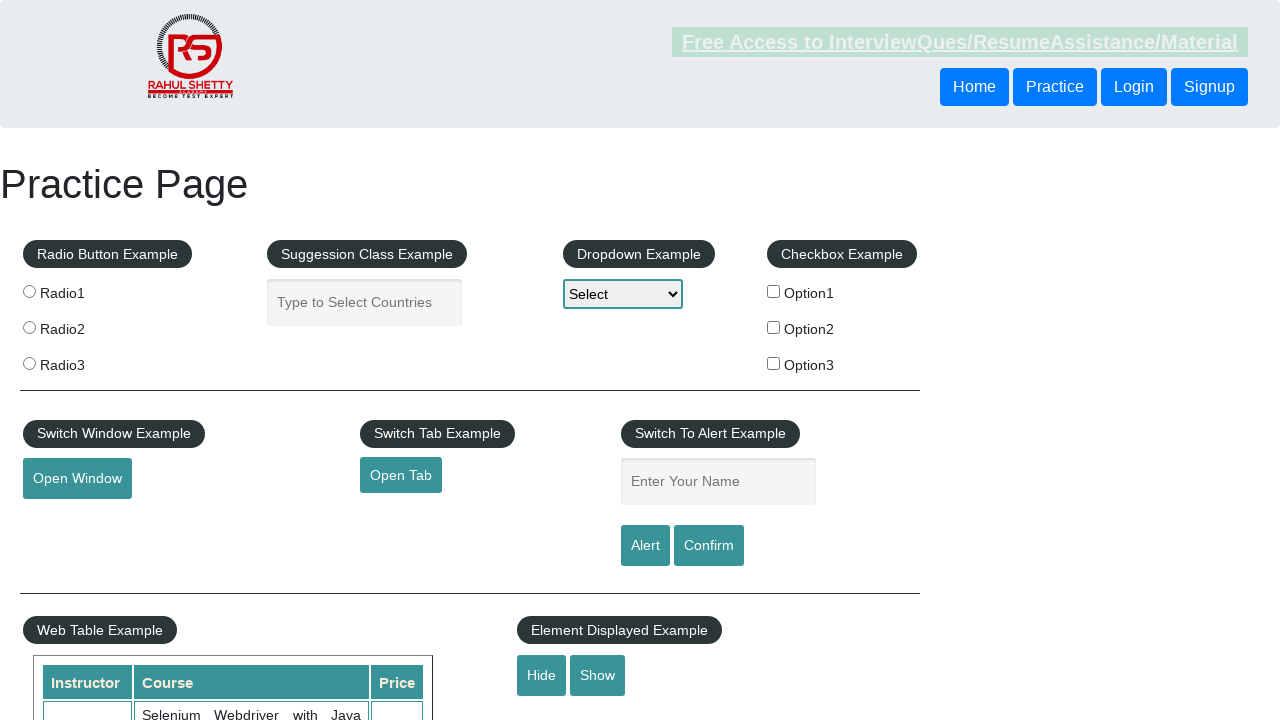

Clicked confirm button which triggered a dialog at (709, 546) on #confirmbtn
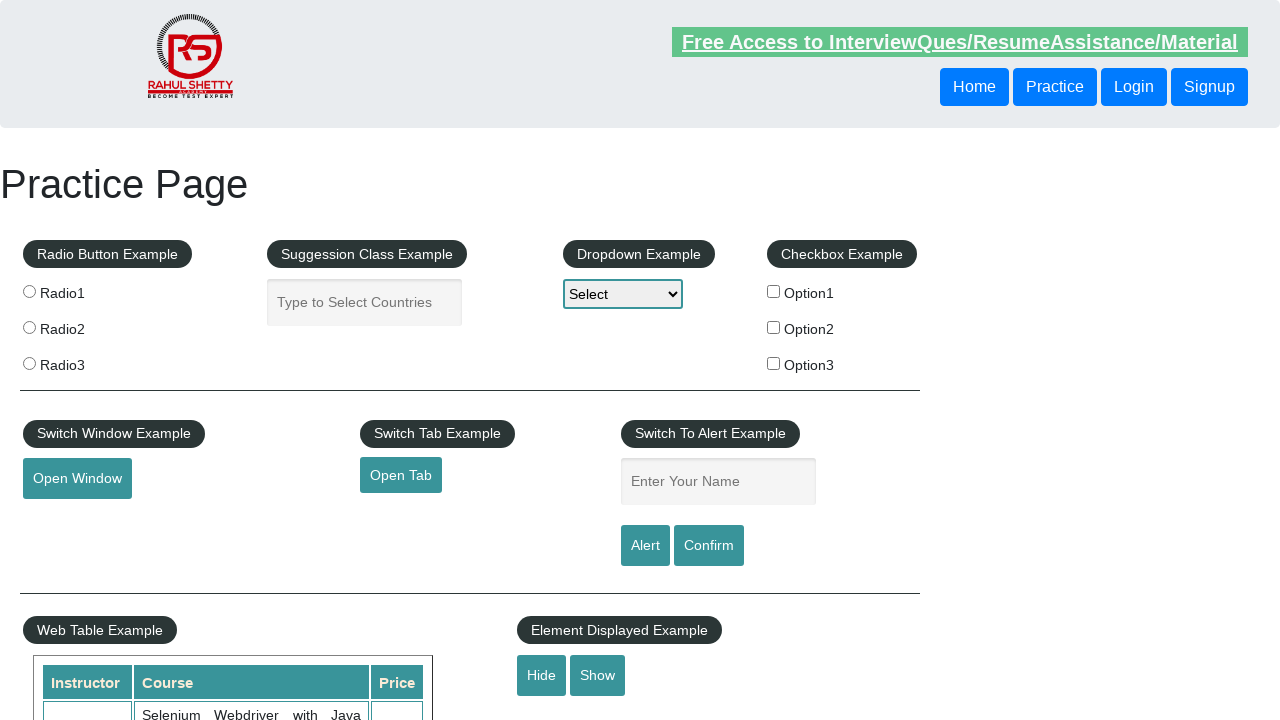

Located iframe with courses
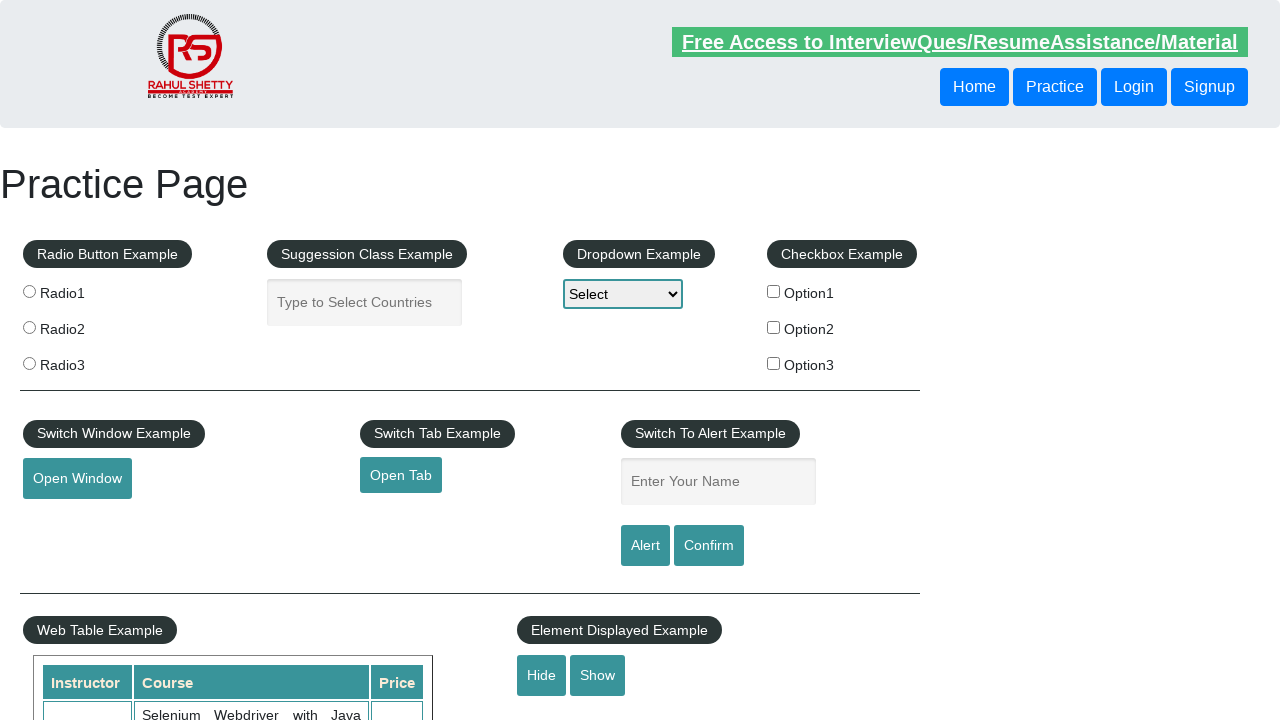

Clicked lifetime access link inside iframe at (307, 360) on #courses-iframe >> internal:control=enter-frame >> li a[href*='lifetime-access']
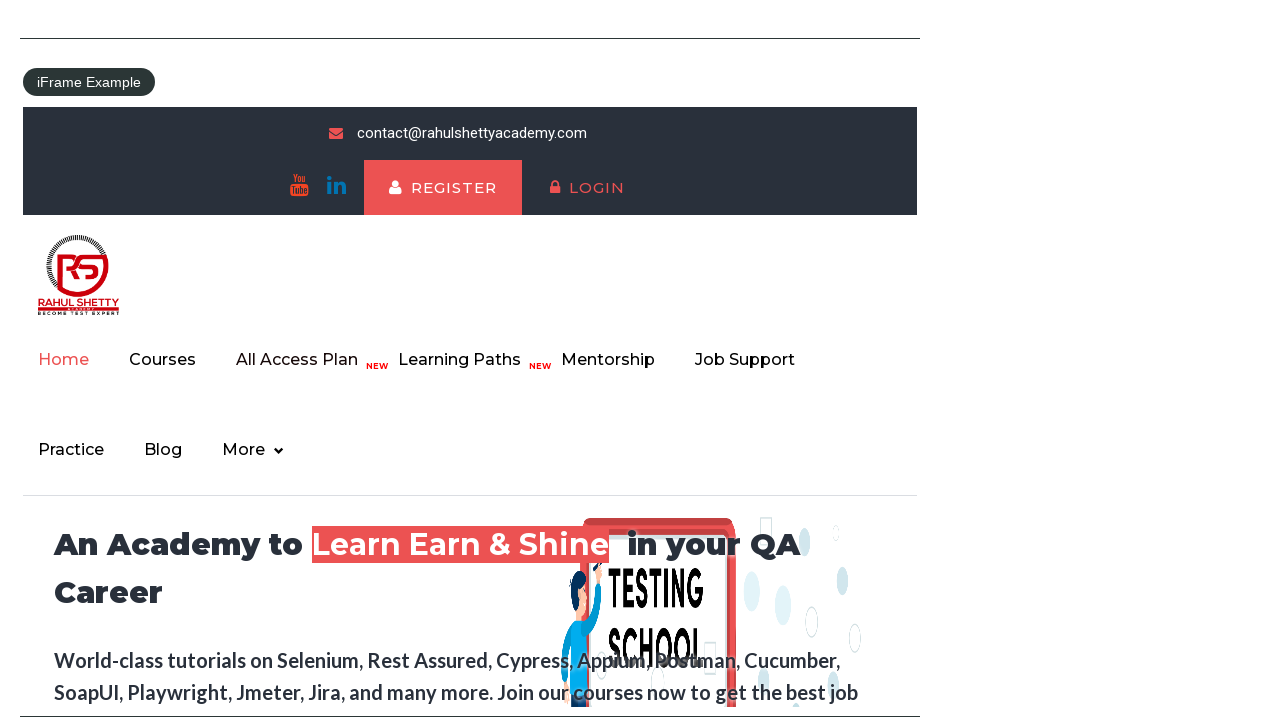

Waited for content to load inside iframe
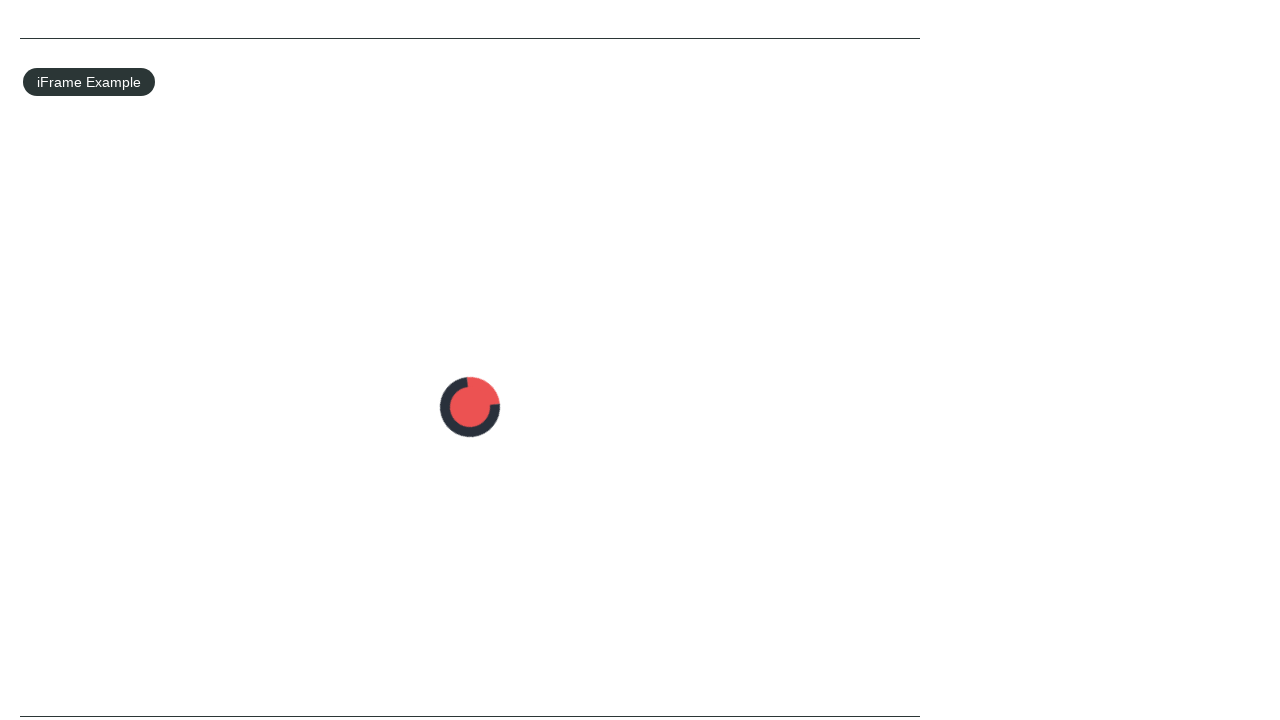

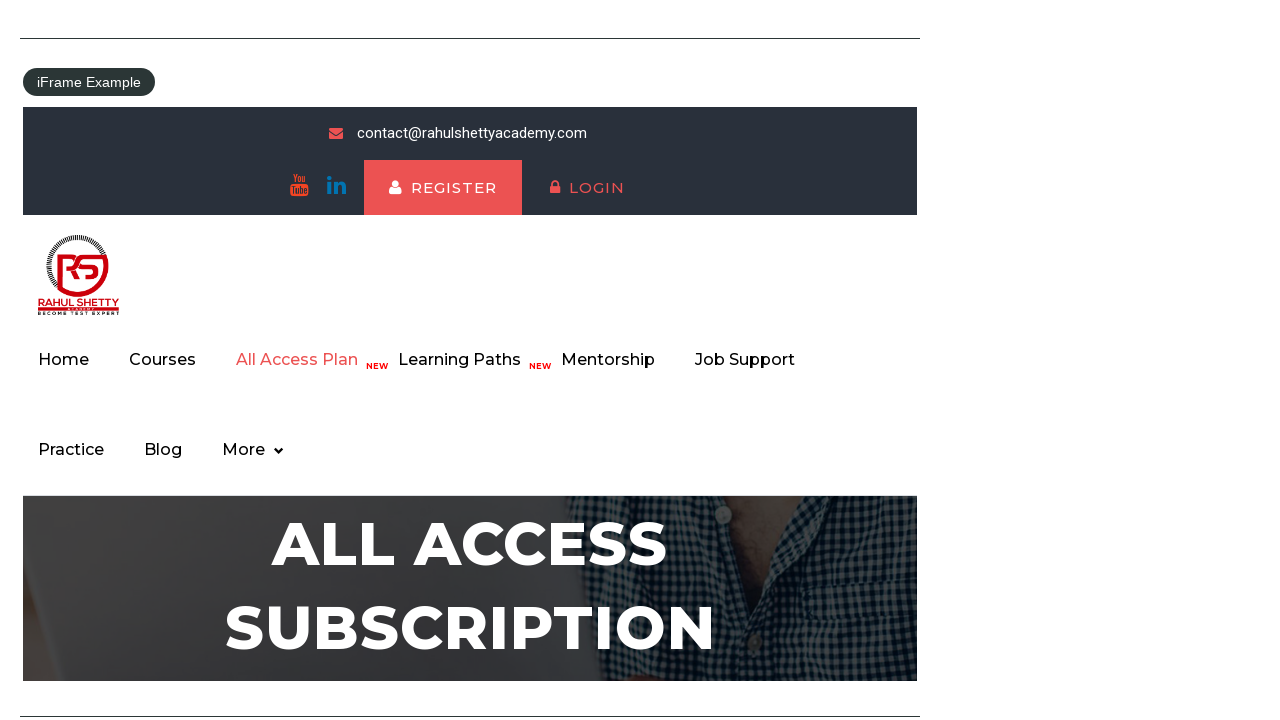